Tests browser window handling by clicking a Help link that opens a new tab, switching between the main window and the new tab, closing the child tab, and returning to the main window to click Help again.

Starting URL: http://accounts.google.com/signup

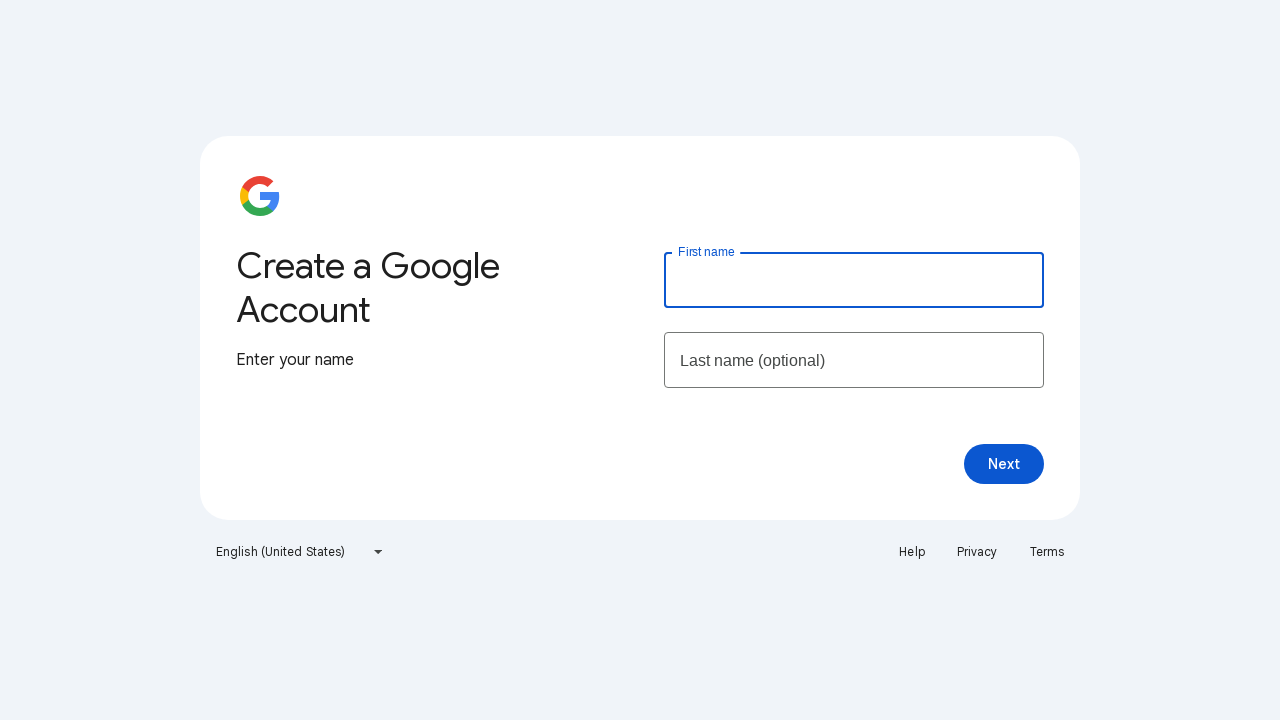

Clicked Help link to open new tab at (912, 552) on text=Help
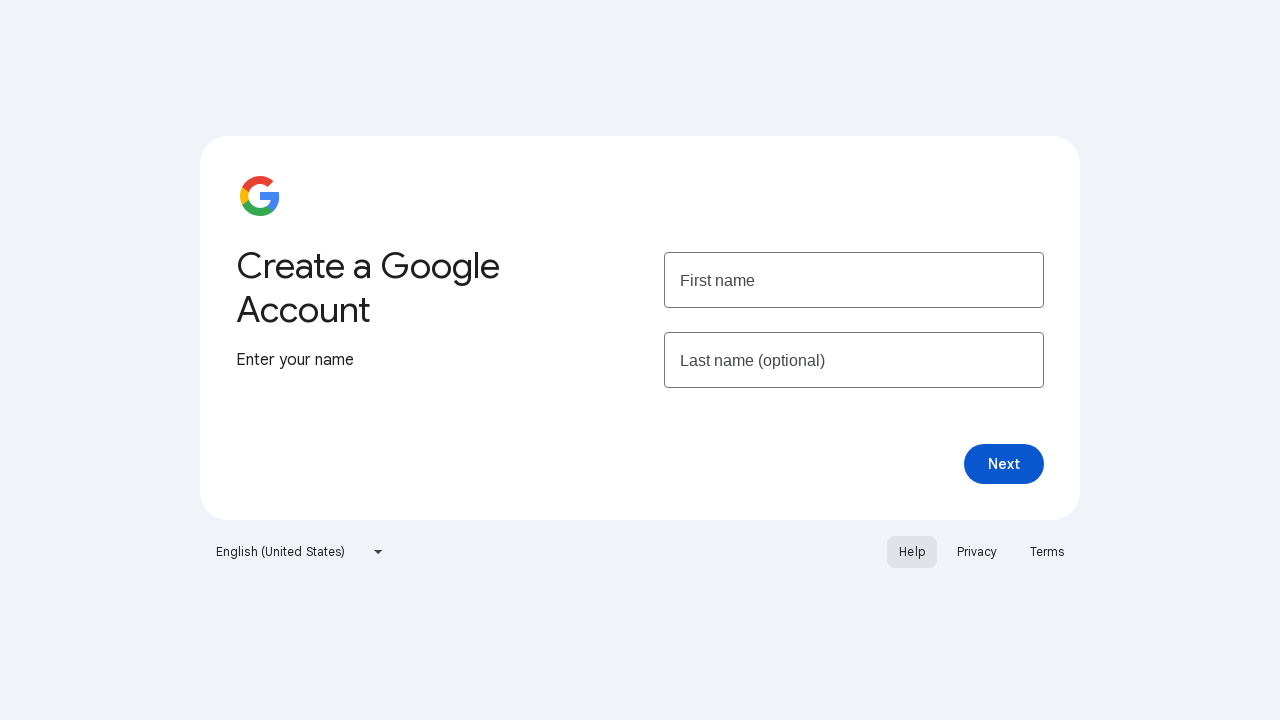

Captured new child tab reference
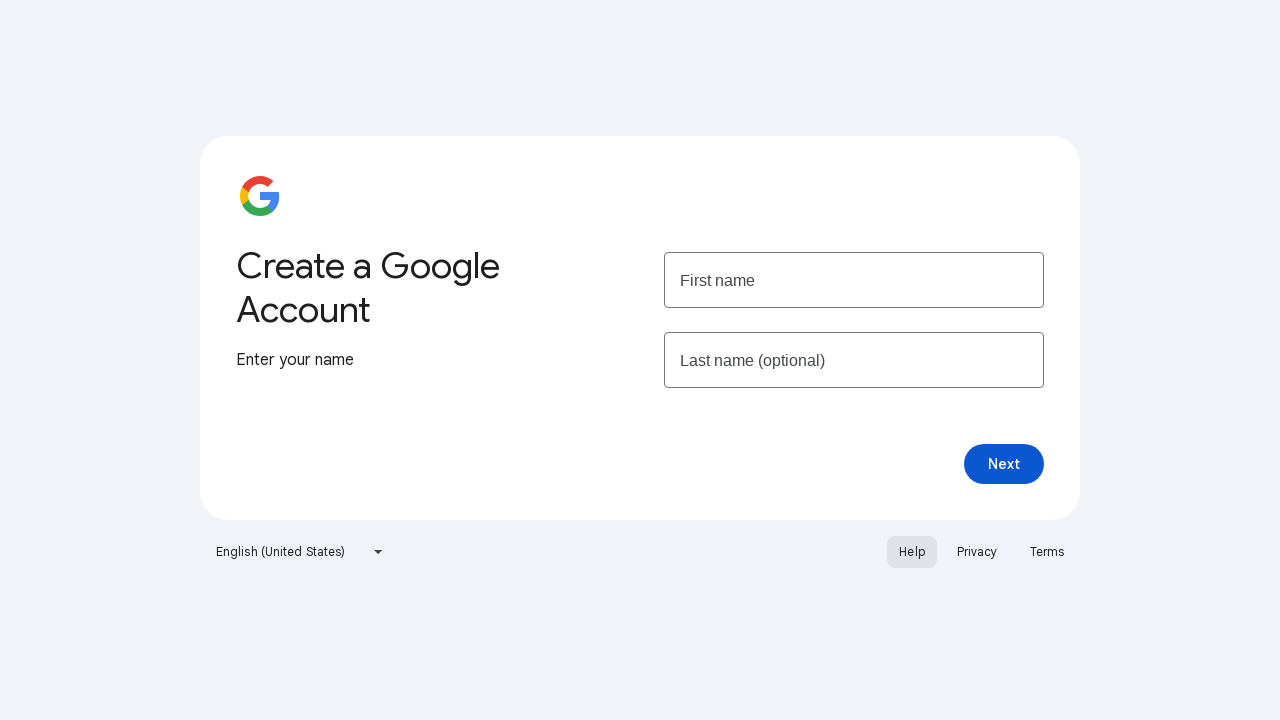

Child tab finished loading
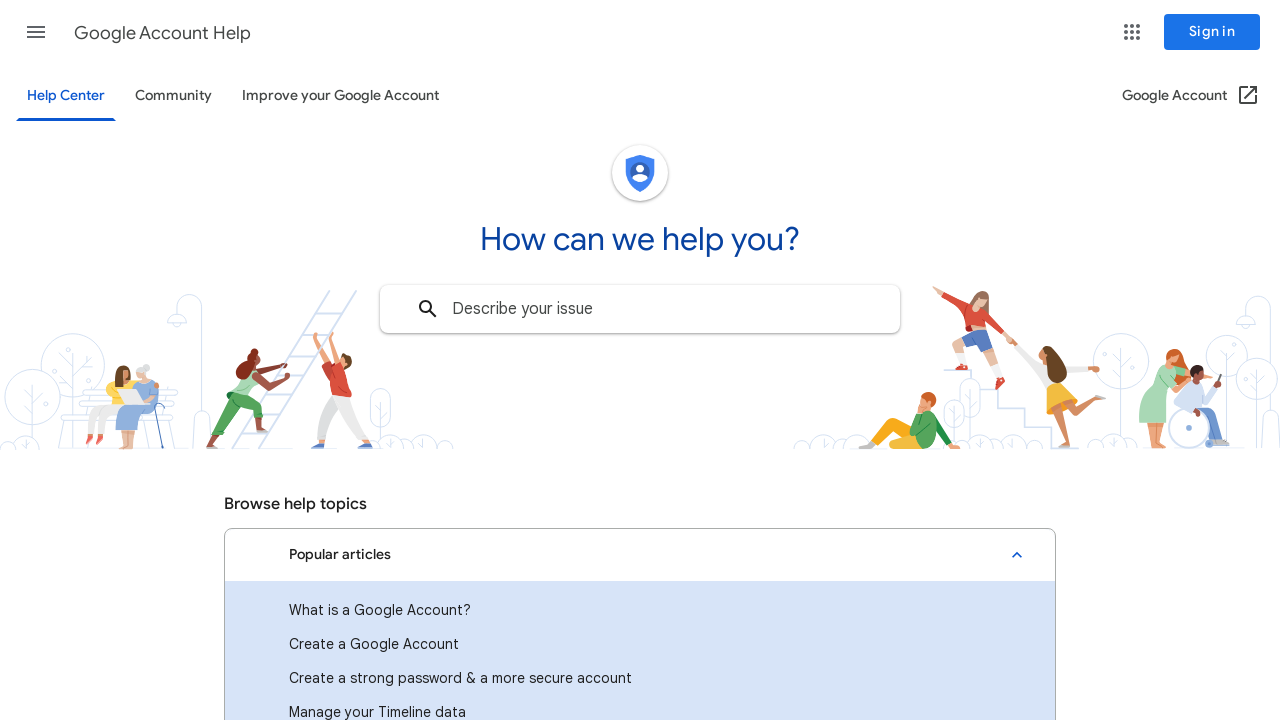

Closed child tab
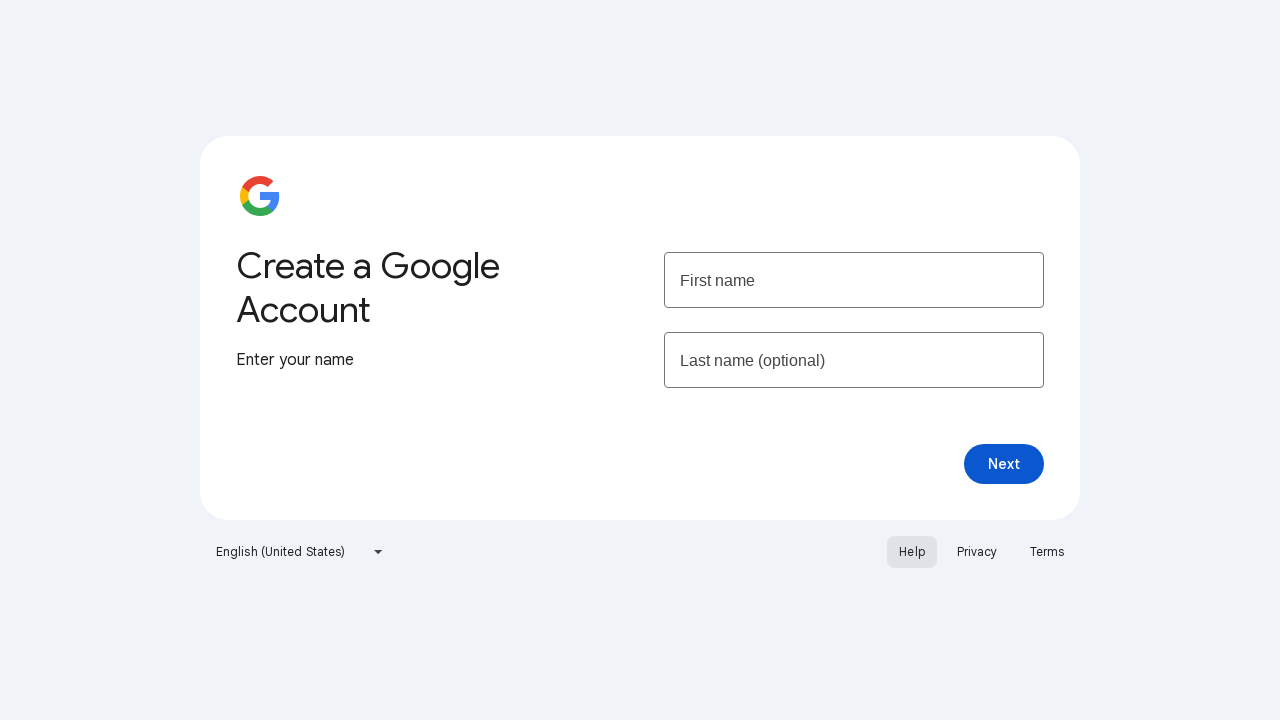

Clicked Help link again on main page to open new tab at (912, 552) on text=Help
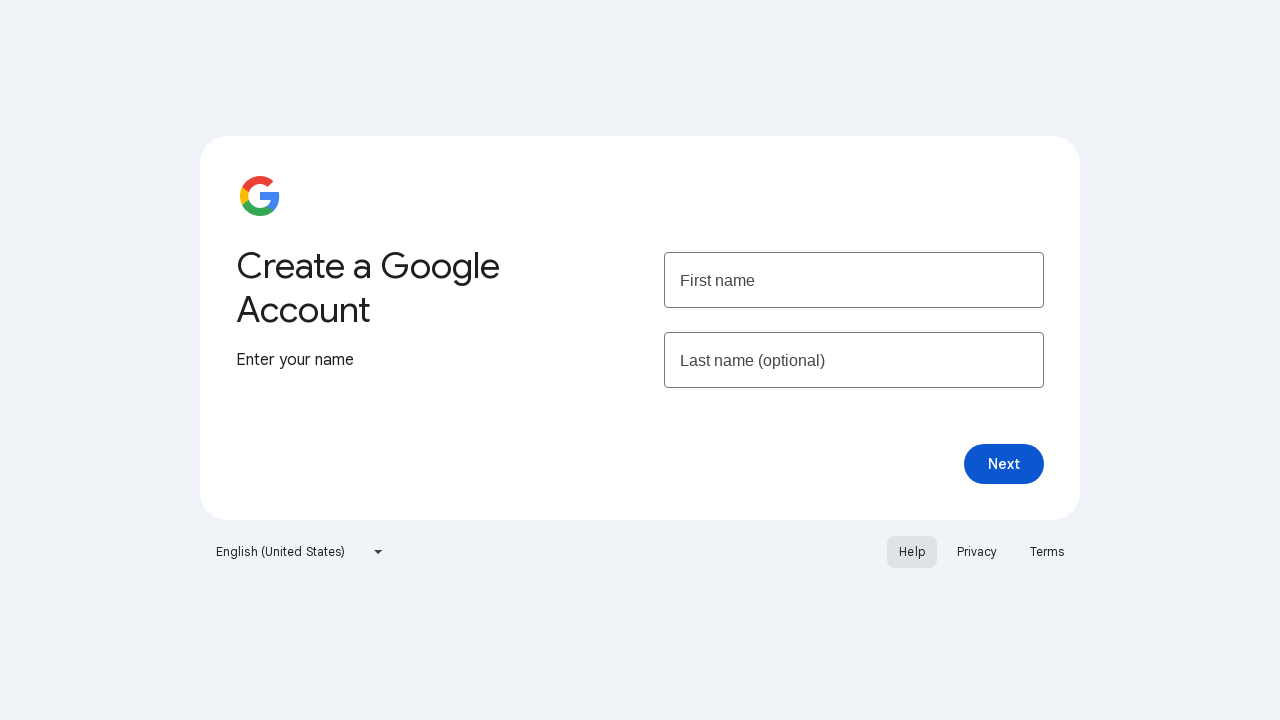

Captured second child tab reference
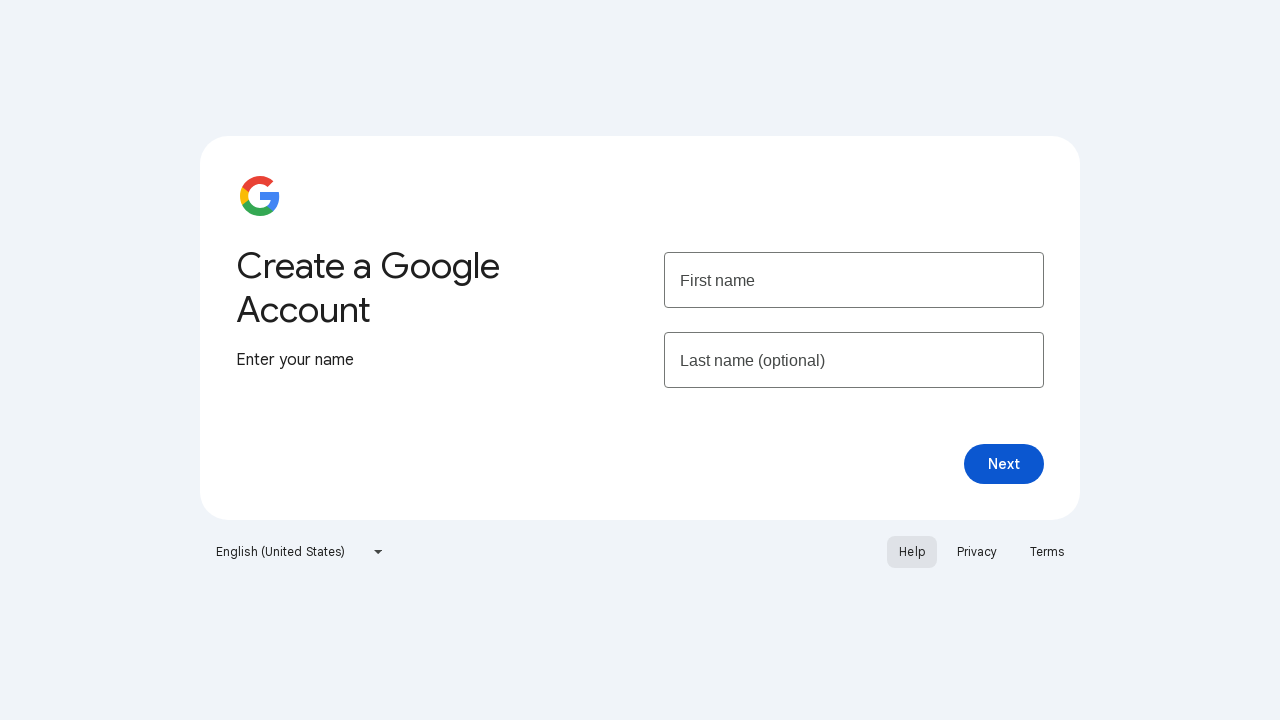

Second child tab finished loading
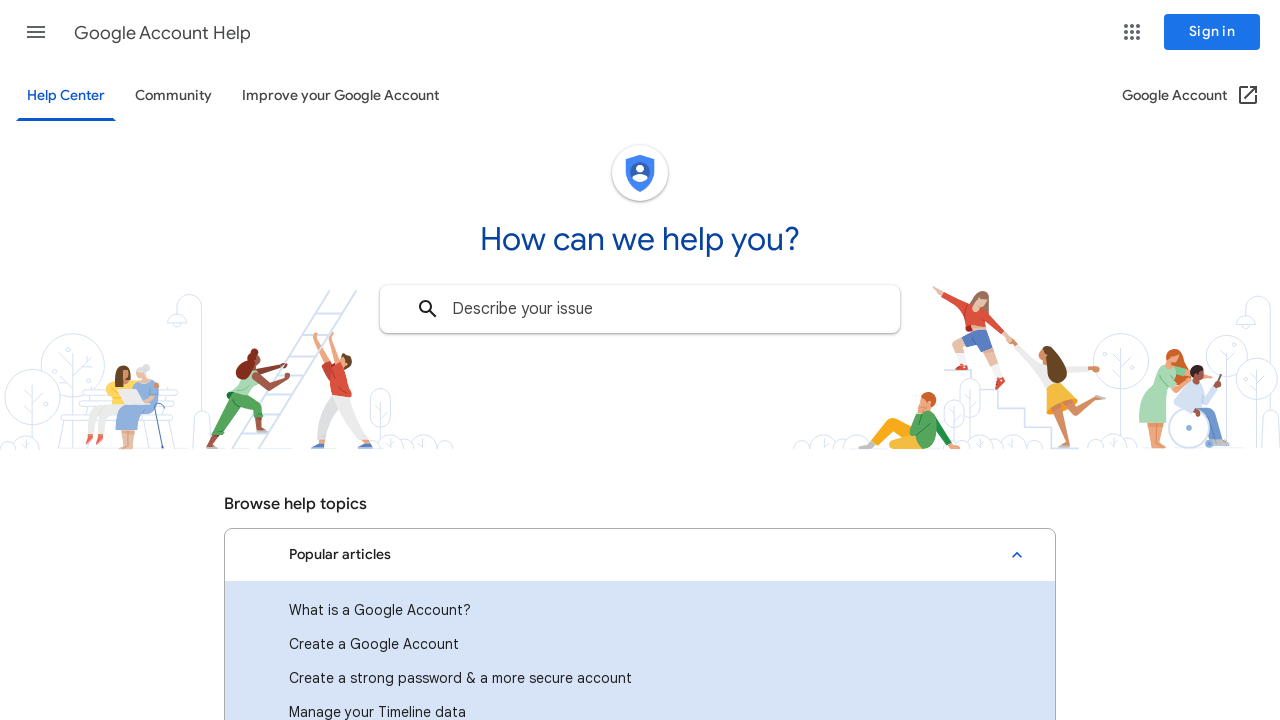

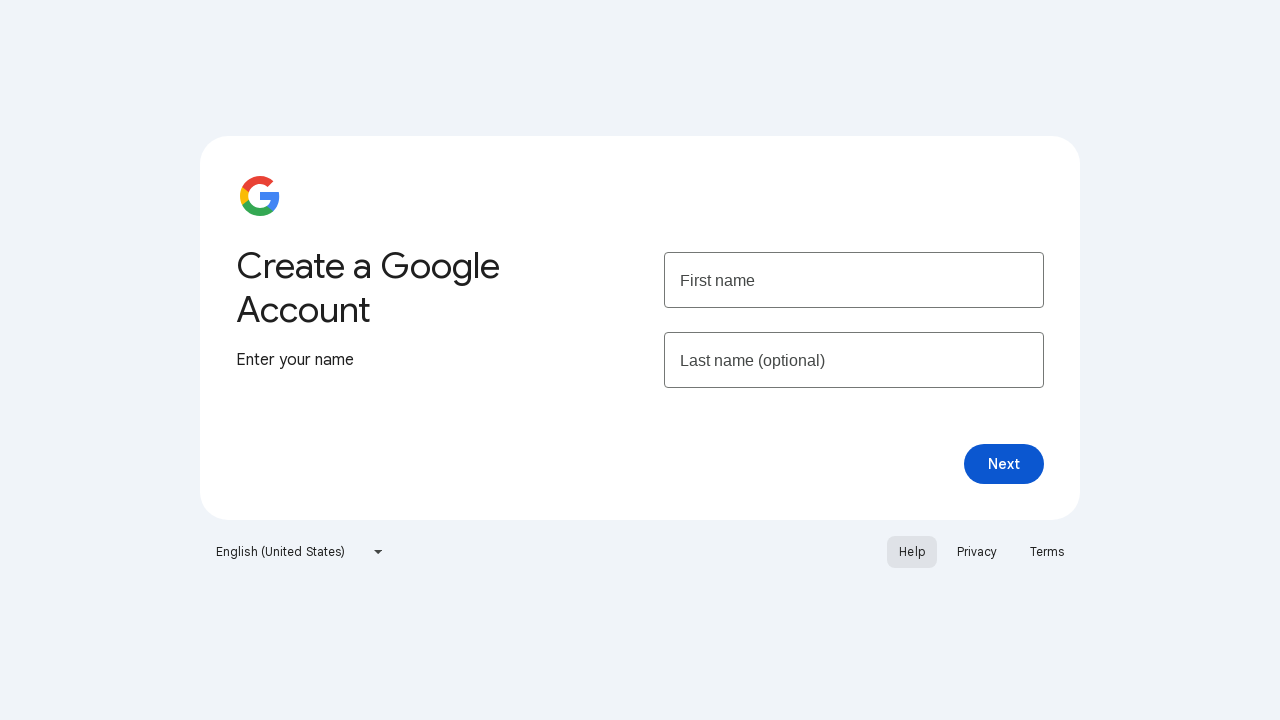